Tests the forgot password functionality on Salesforce login page by clicking the forgot password link, filling in a username, and verifying the error message for an invalid username.

Starting URL: https://login.salesforce.com/

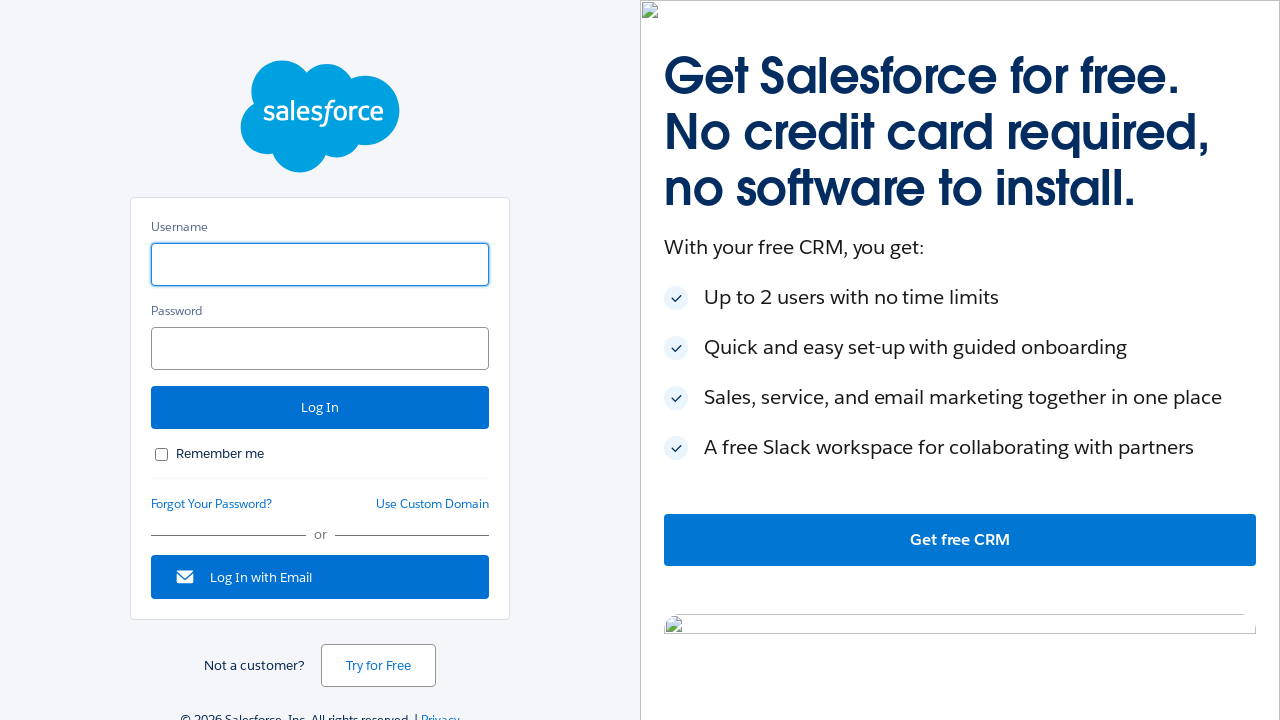

Clicked forgot password link on Salesforce login page at (212, 504) on #forgot_password_link
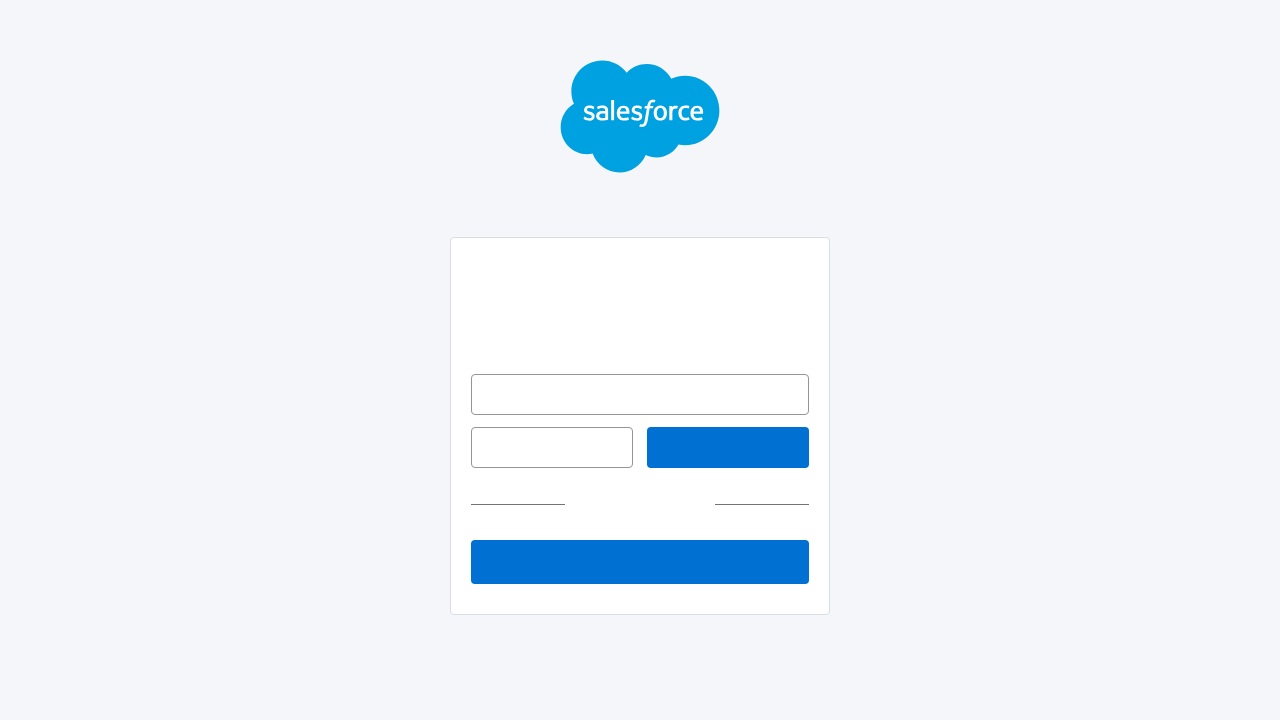

Filled username field with 'john.smith.test2024' on #un
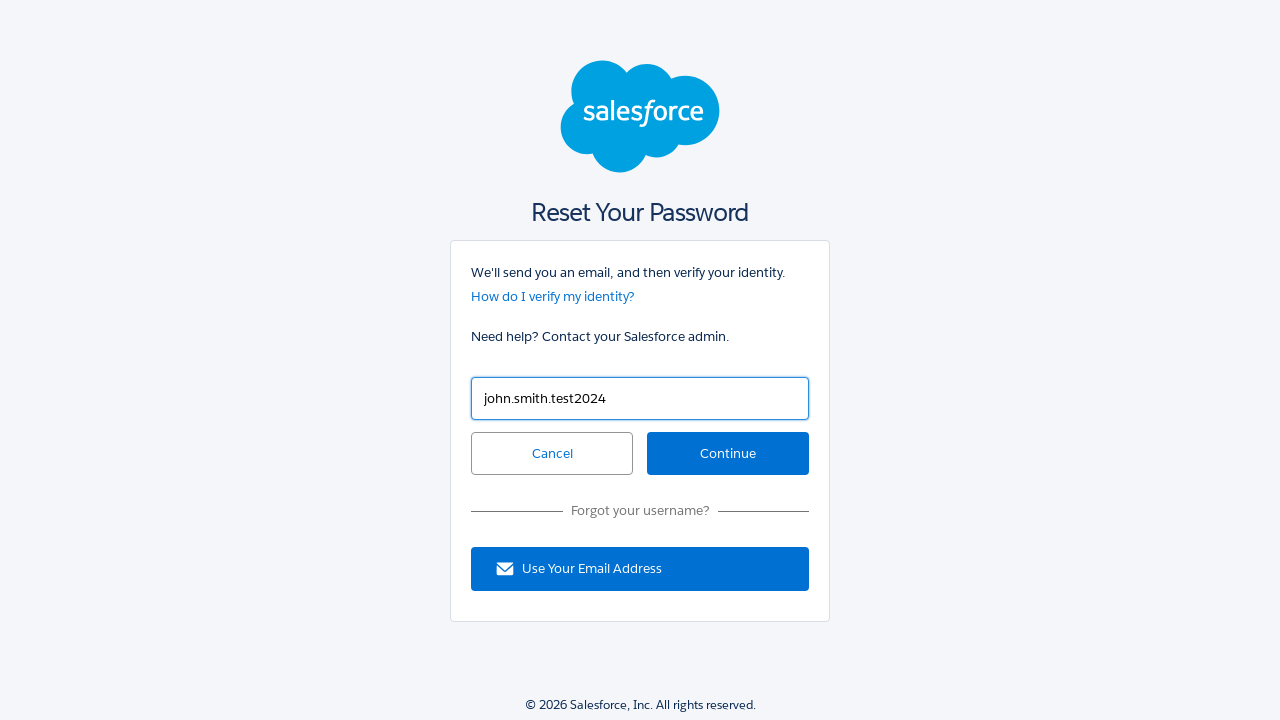

Clicked continue button to submit forgot password request at (728, 454) on #continue
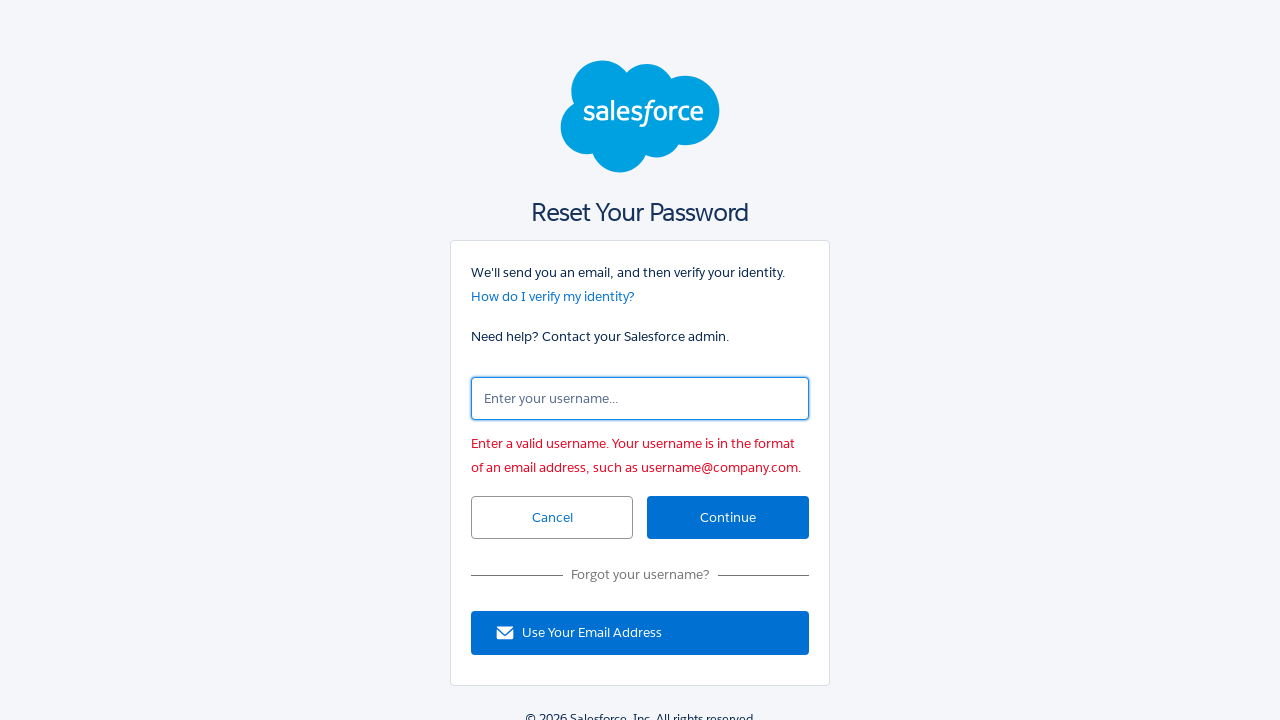

Error message appeared for invalid username
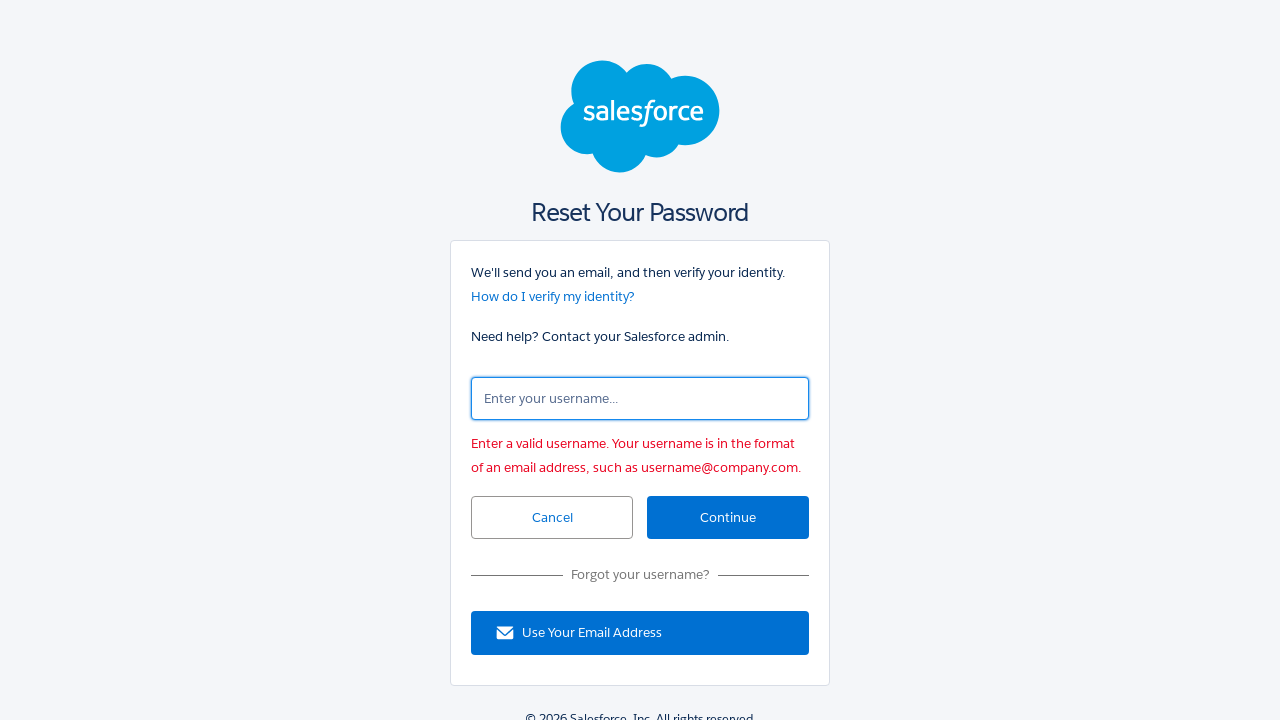

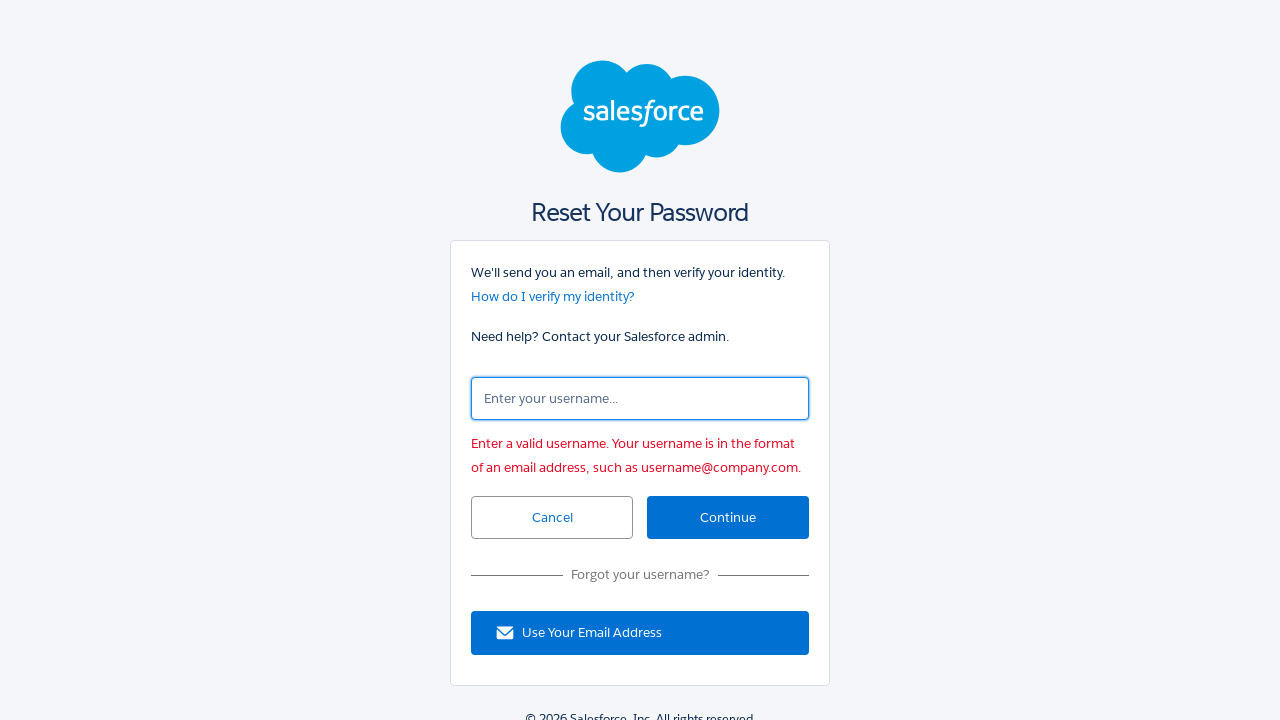